Tests a page with random typos by refreshing until the correct text appears without typos

Starting URL: http://the-internet.herokuapp.com/

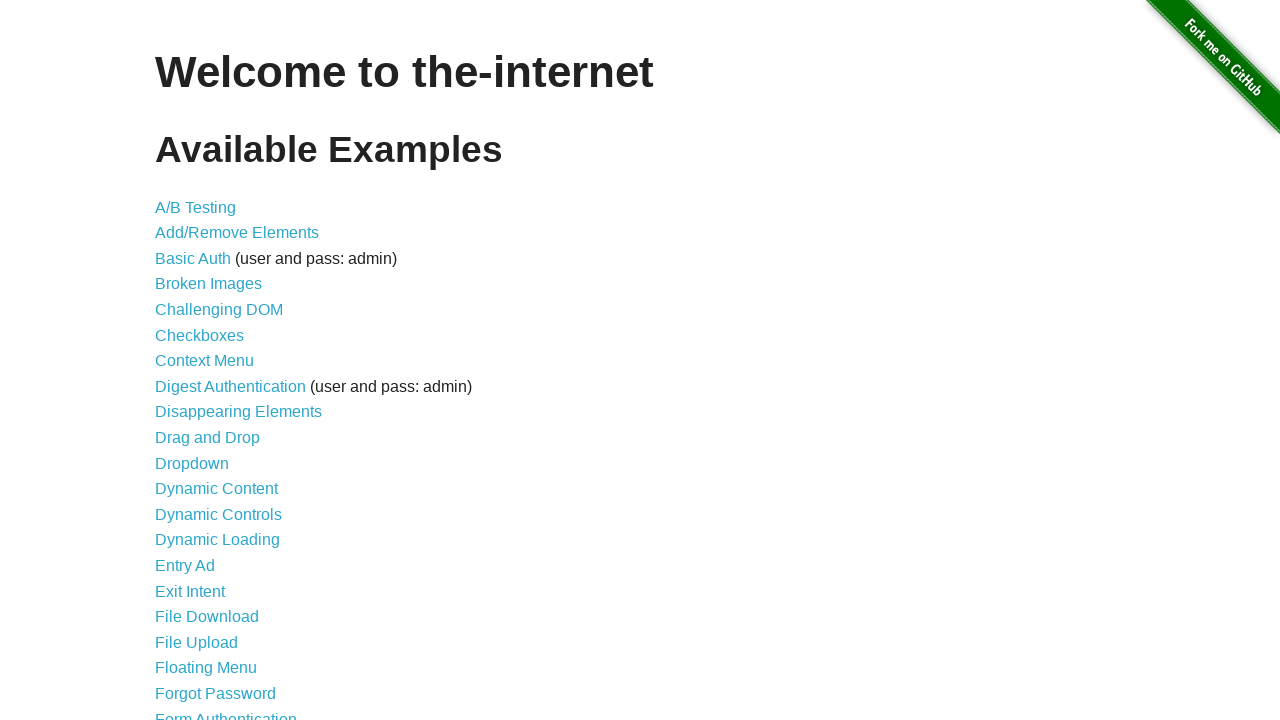

Clicked on Typos link at (176, 625) on text=Typos
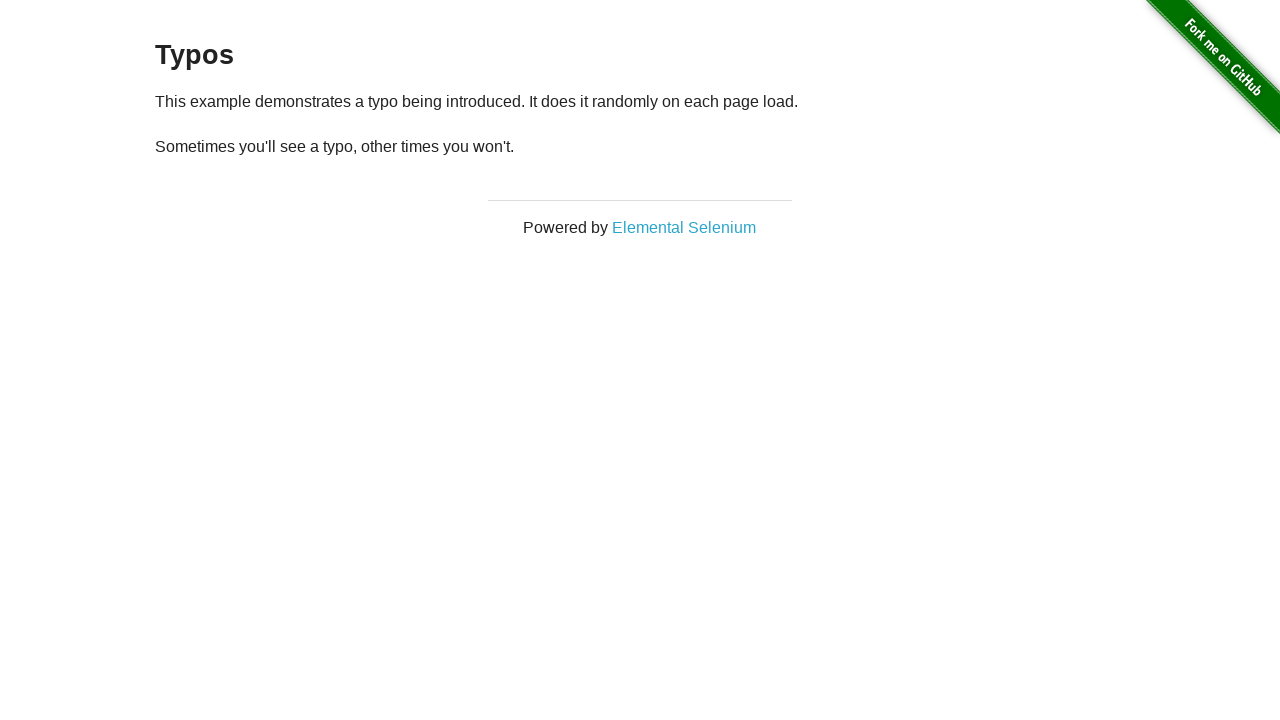

Retrieved text content on attempt 1
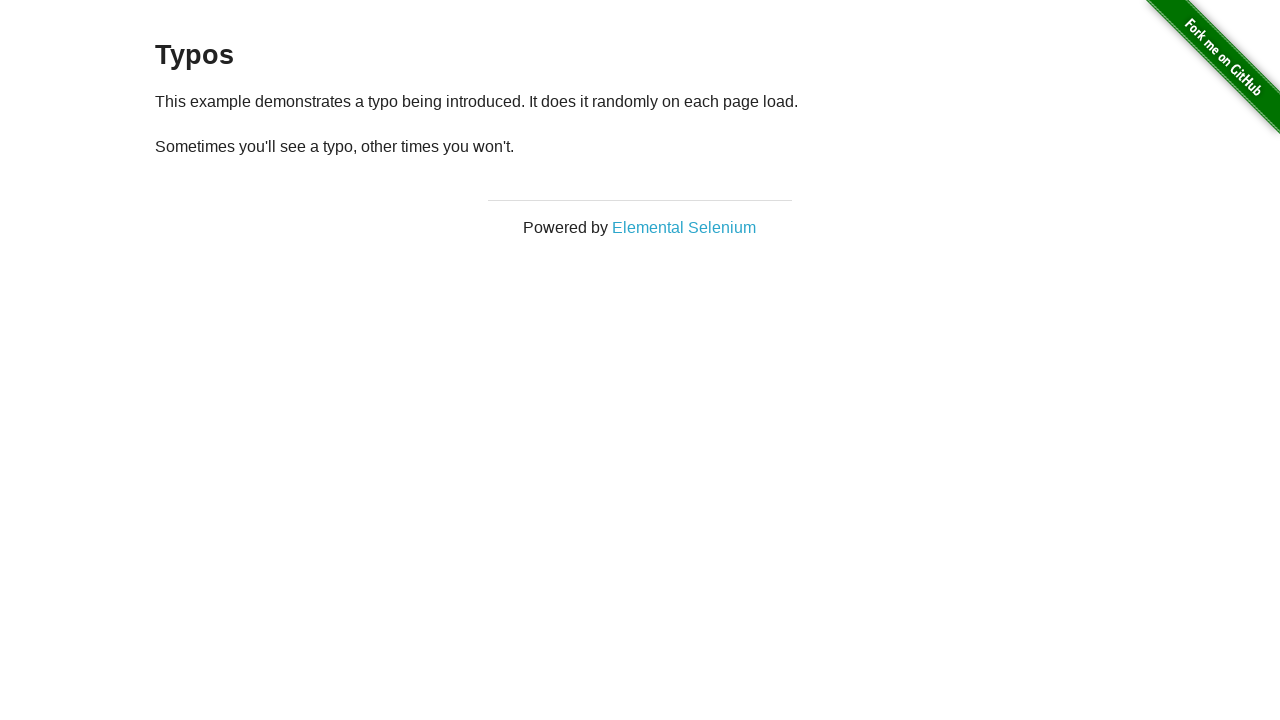

Reloaded page to check for typos (attempt 1)
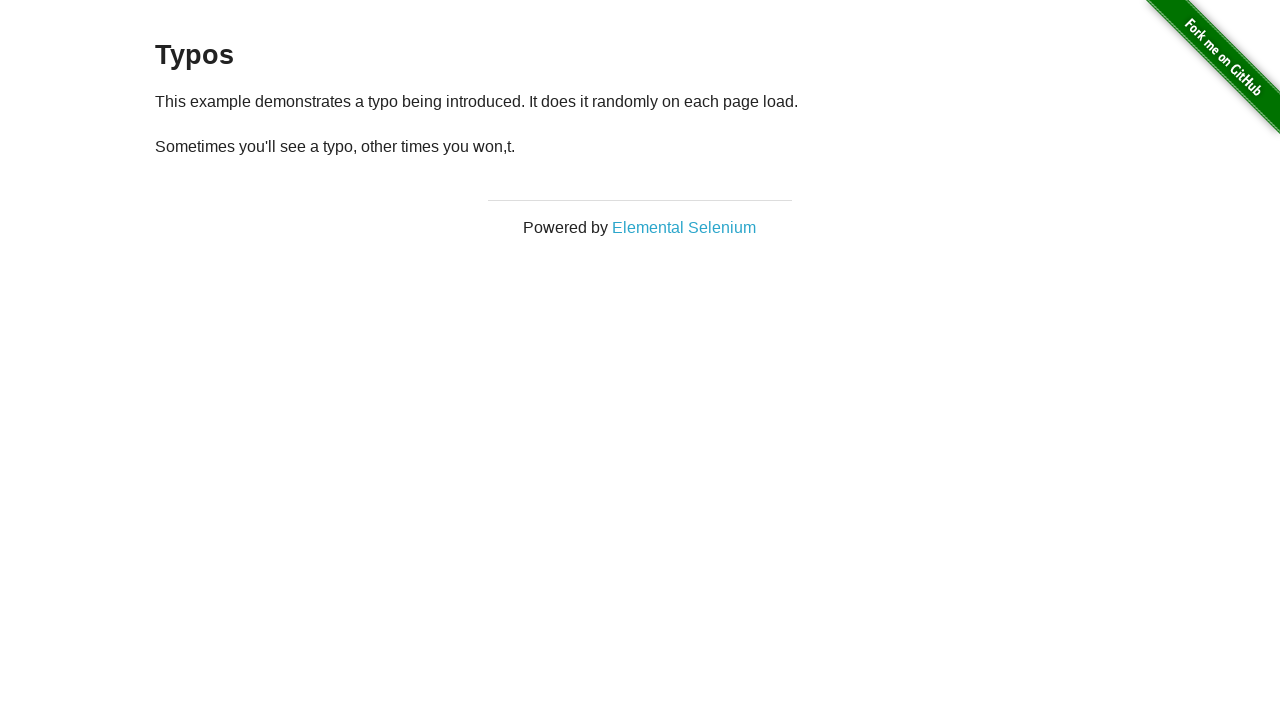

Retrieved text content on attempt 2
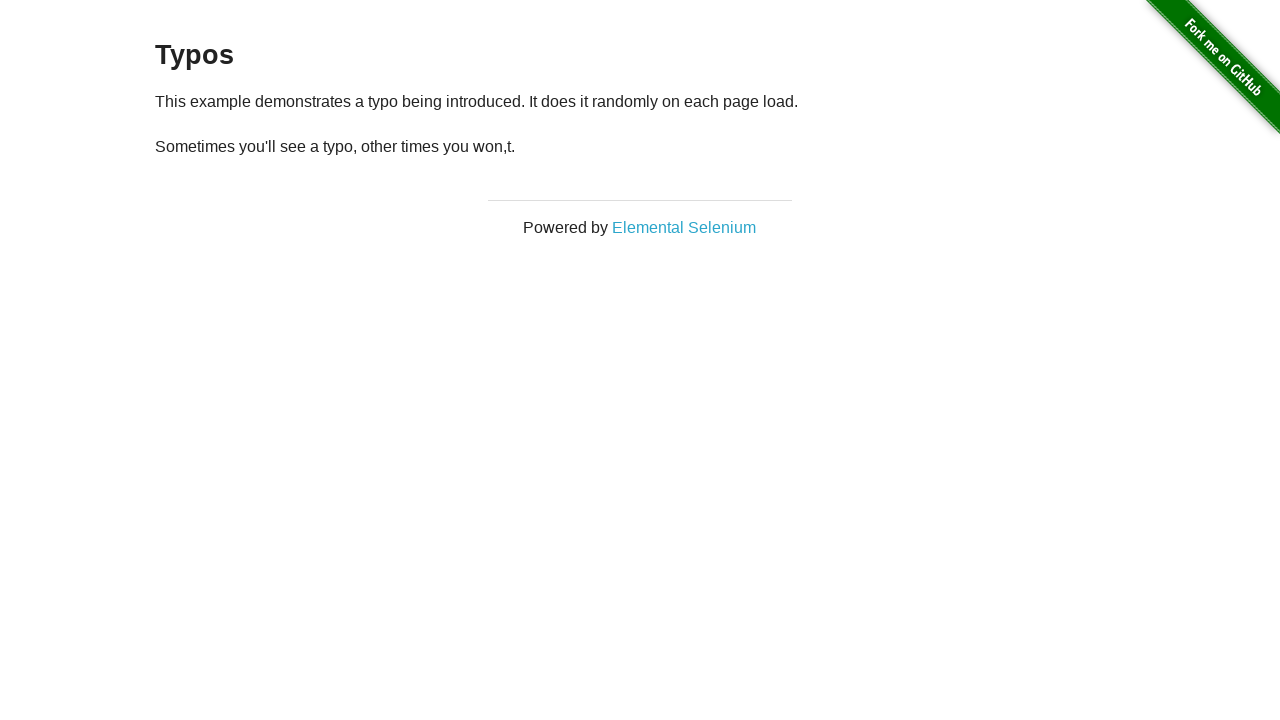

Reloaded page to check for typos (attempt 2)
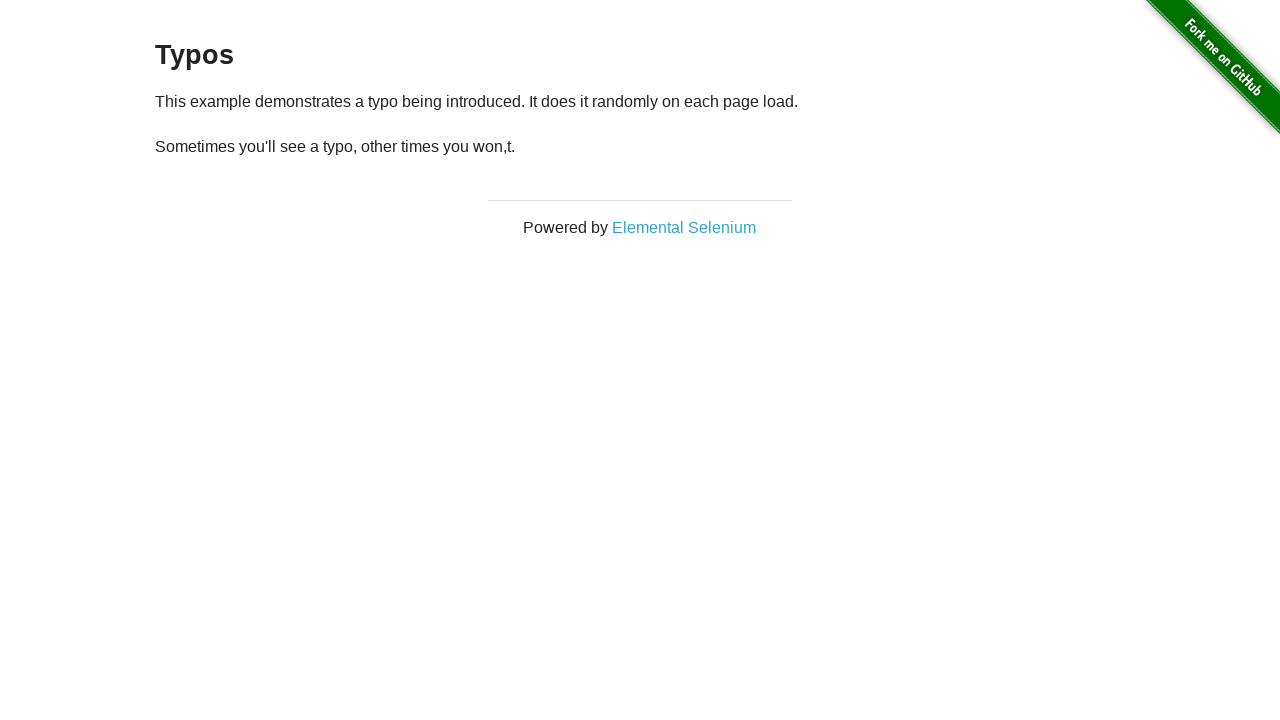

Retrieved text content on attempt 3
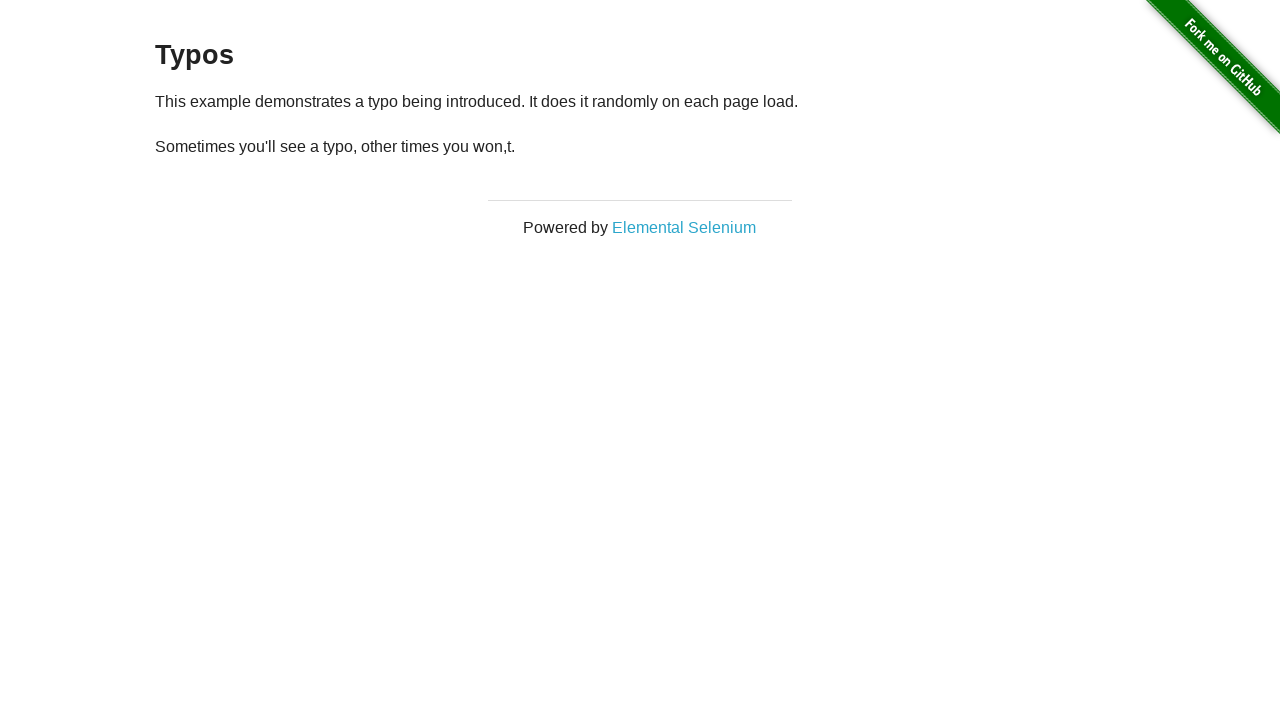

Reloaded page to check for typos (attempt 3)
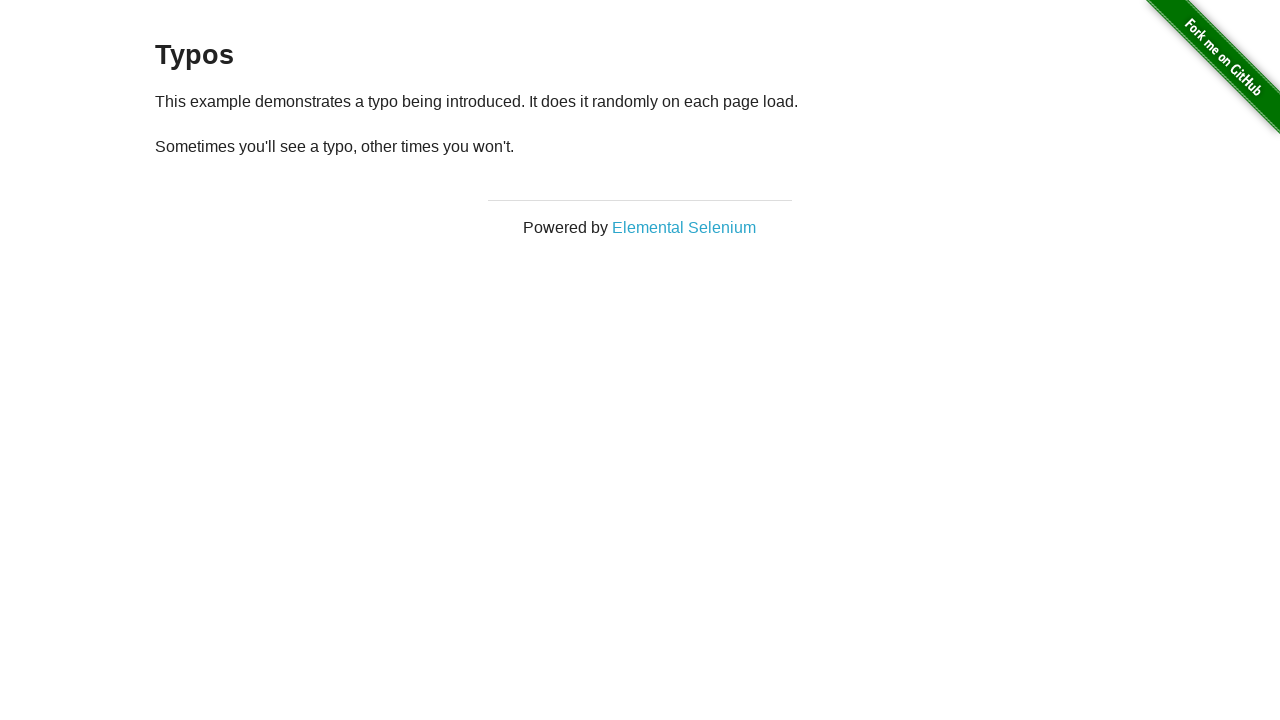

Retrieved text content on attempt 4
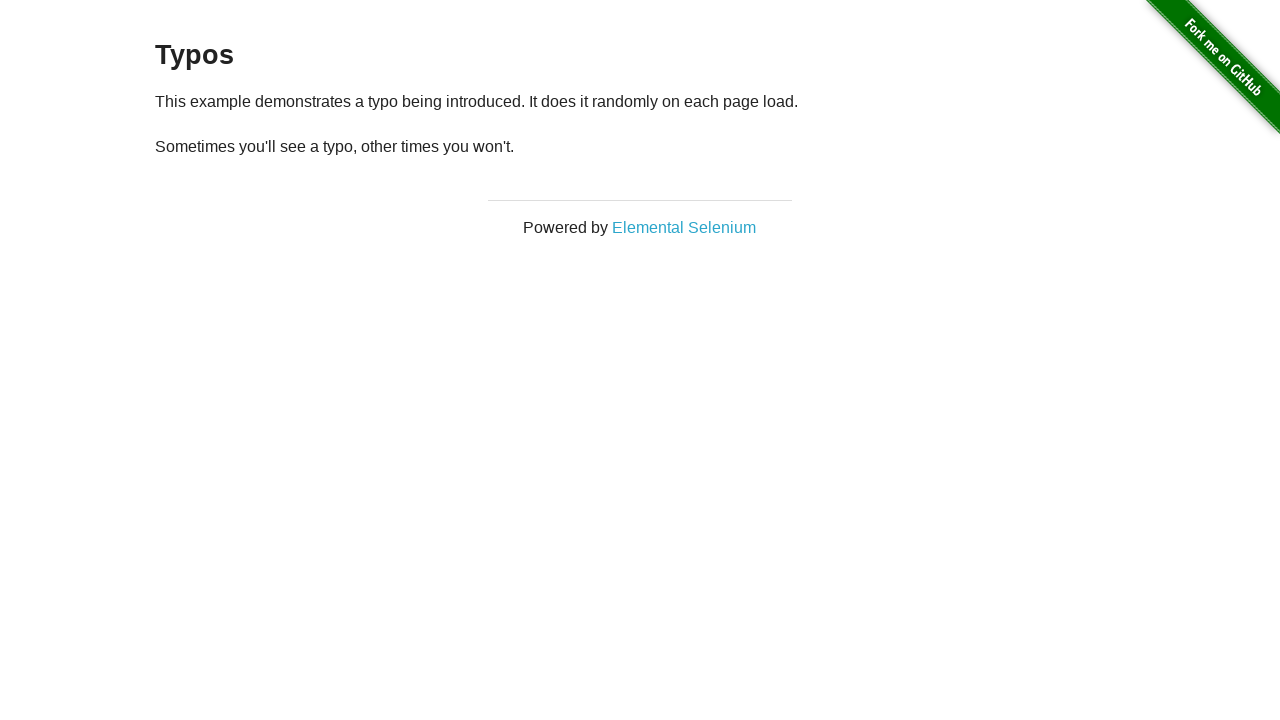

Reloaded page to check for typos (attempt 4)
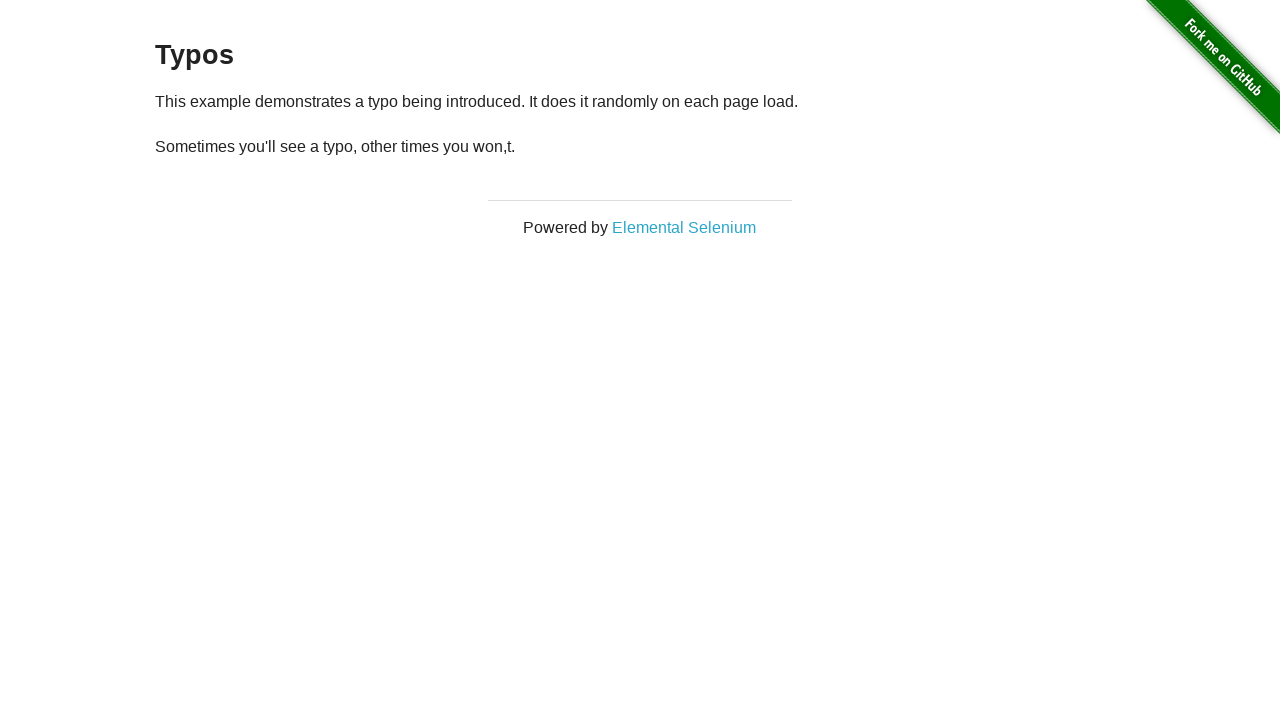

Retrieved text content on attempt 5
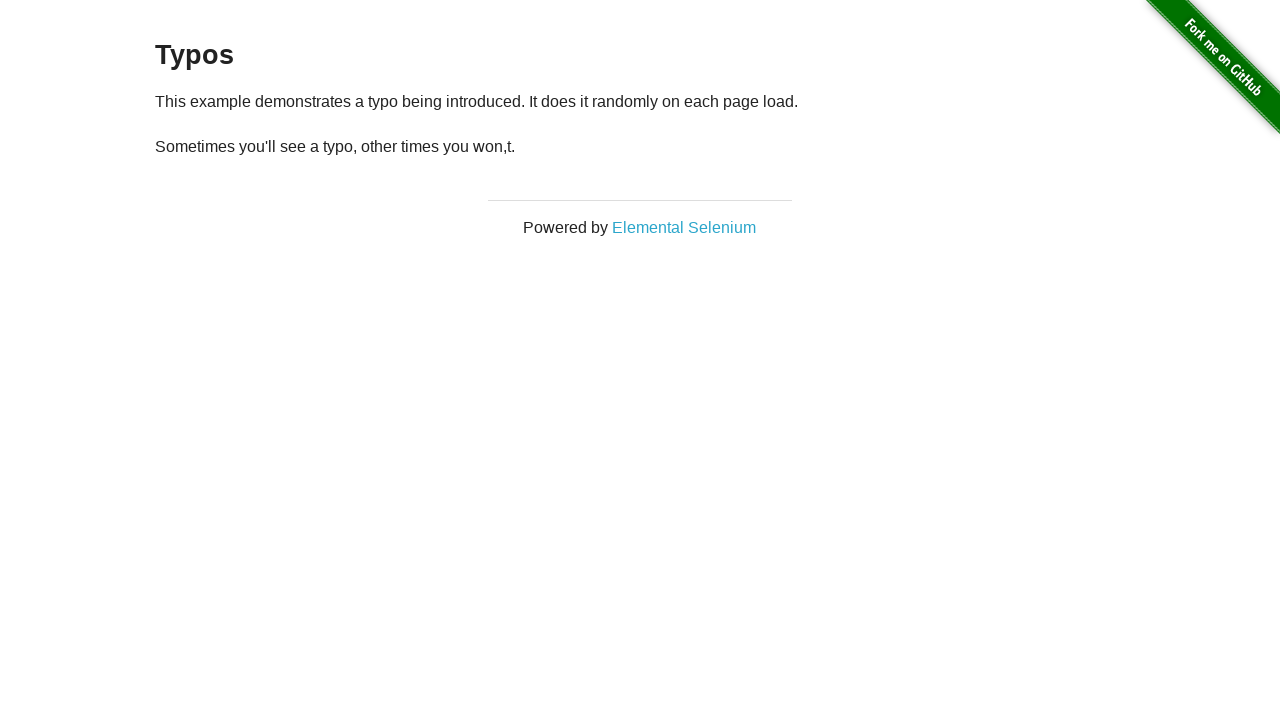

Reloaded page to check for typos (attempt 5)
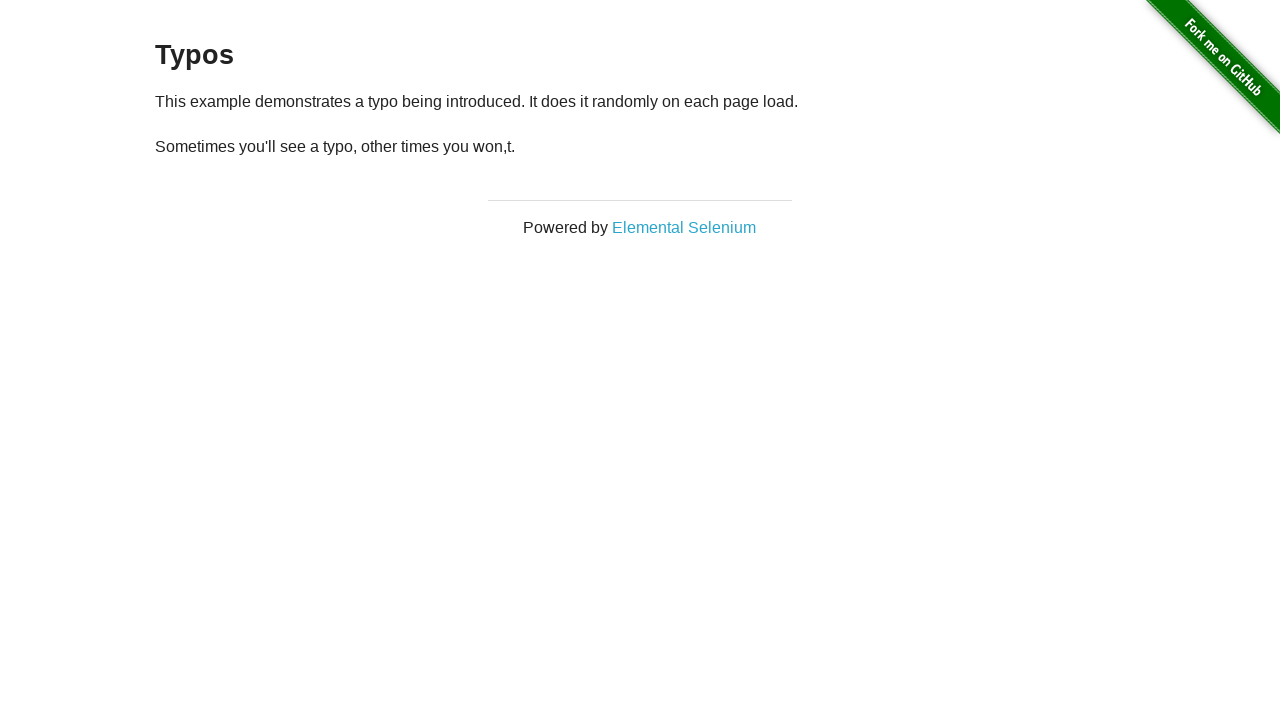

Retrieved text content on attempt 6
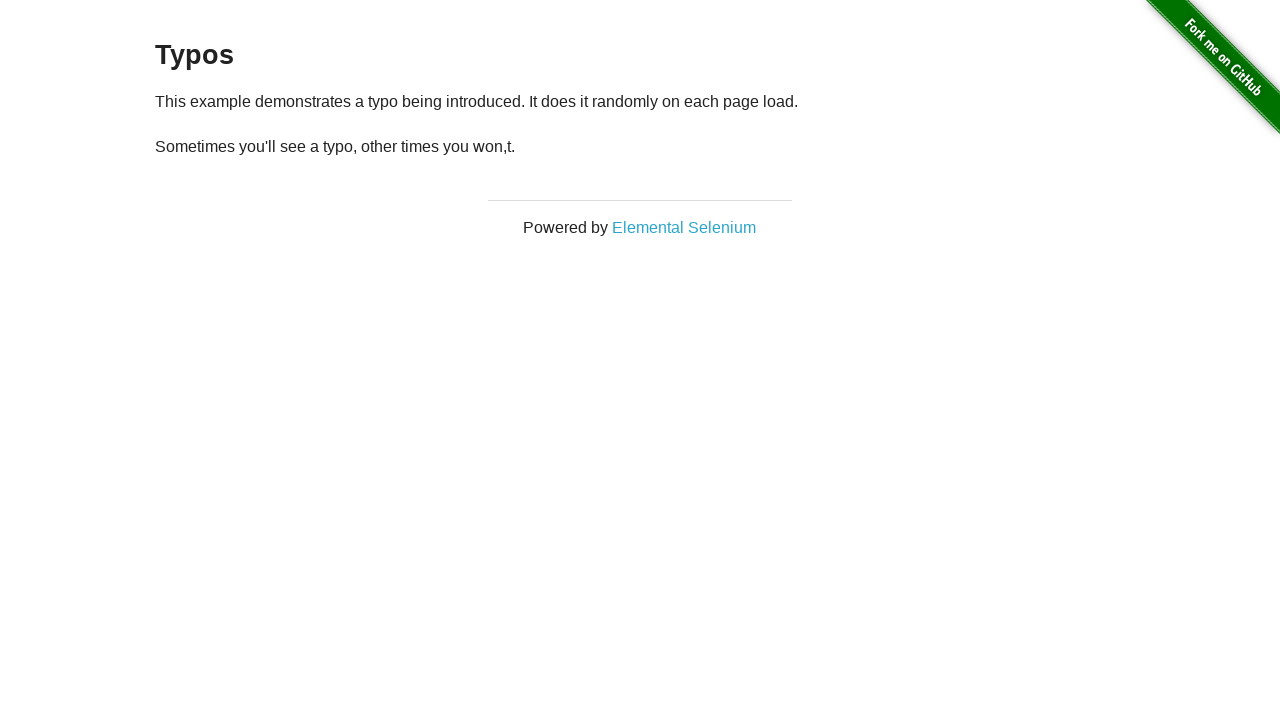

Reloaded page to check for typos (attempt 6)
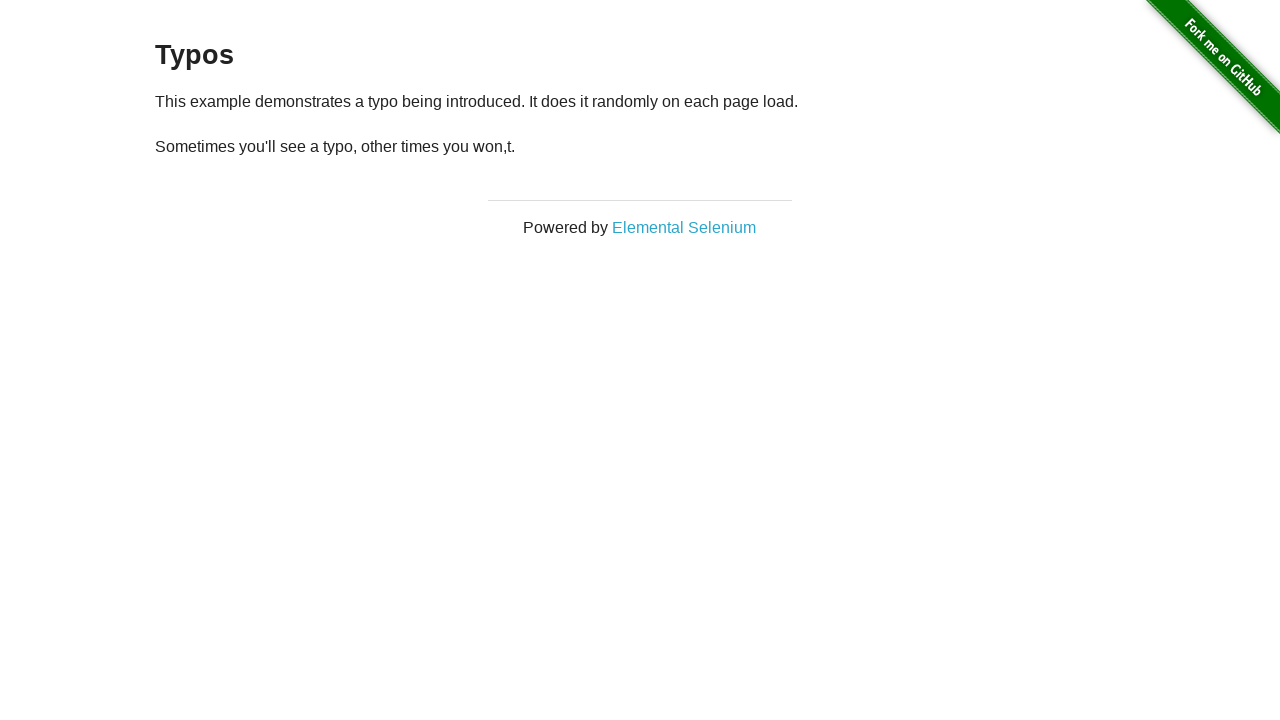

Retrieved text content on attempt 7
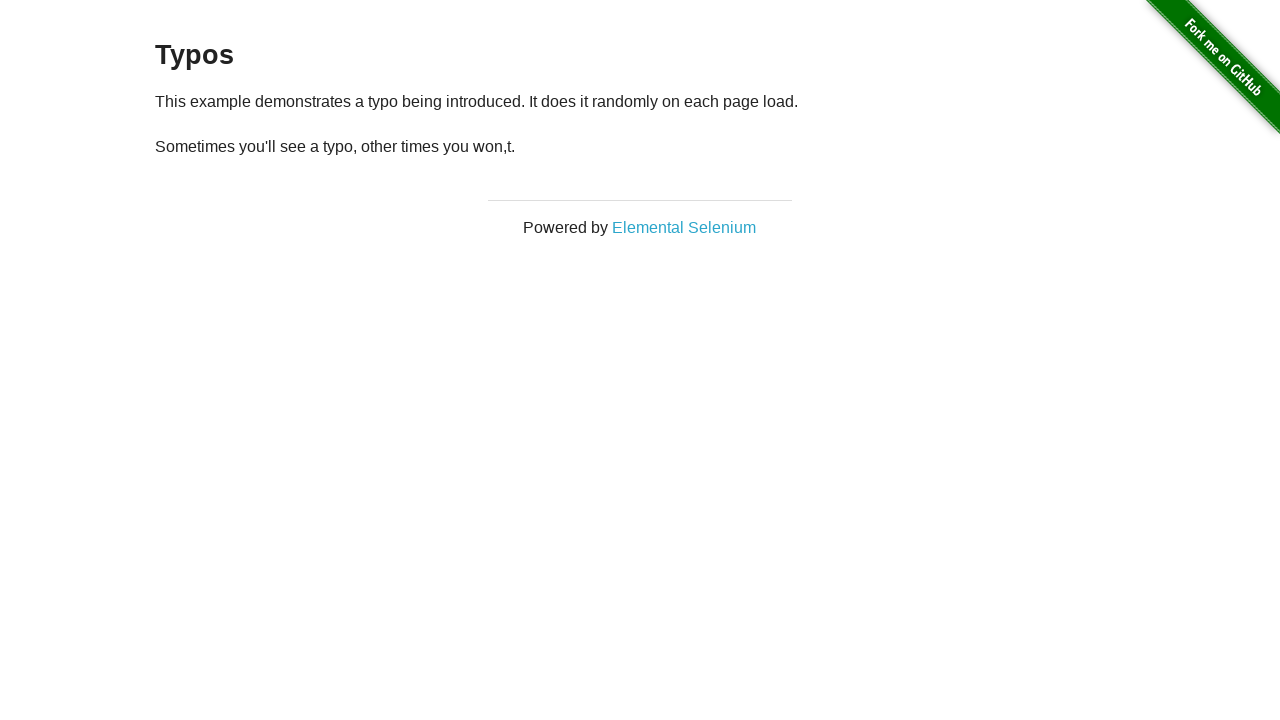

Reloaded page to check for typos (attempt 7)
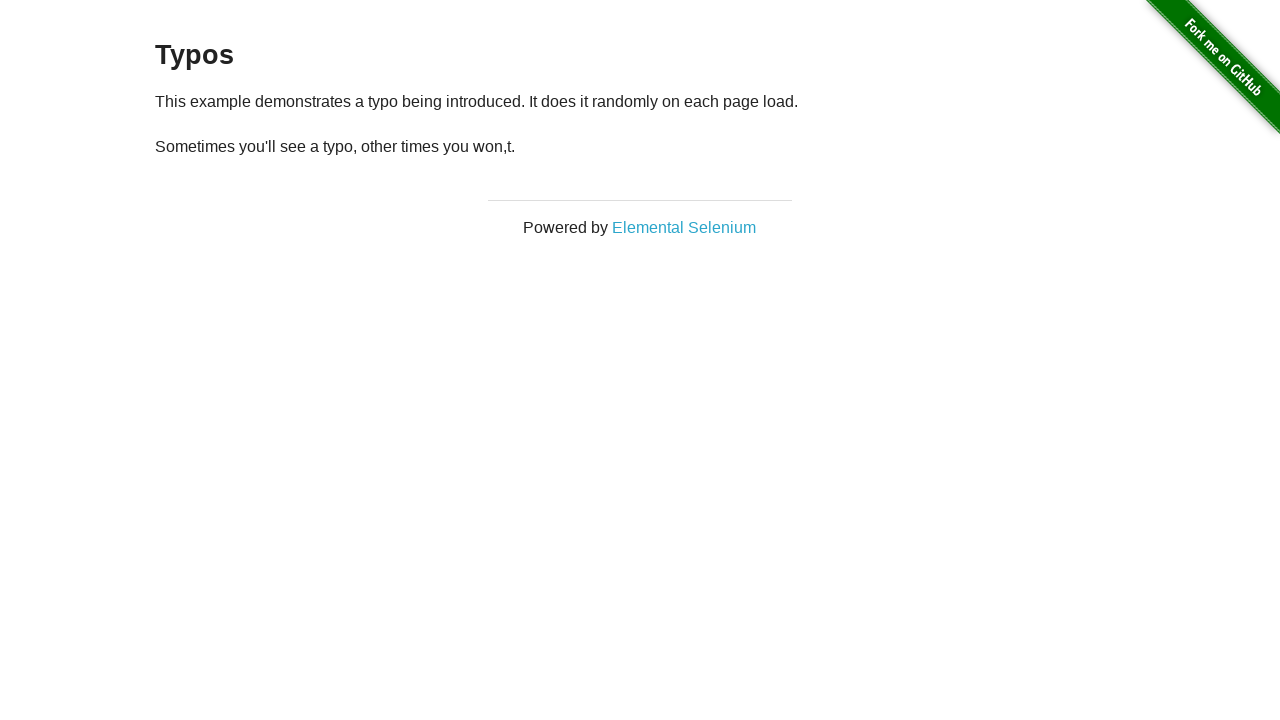

Retrieved text content on attempt 8
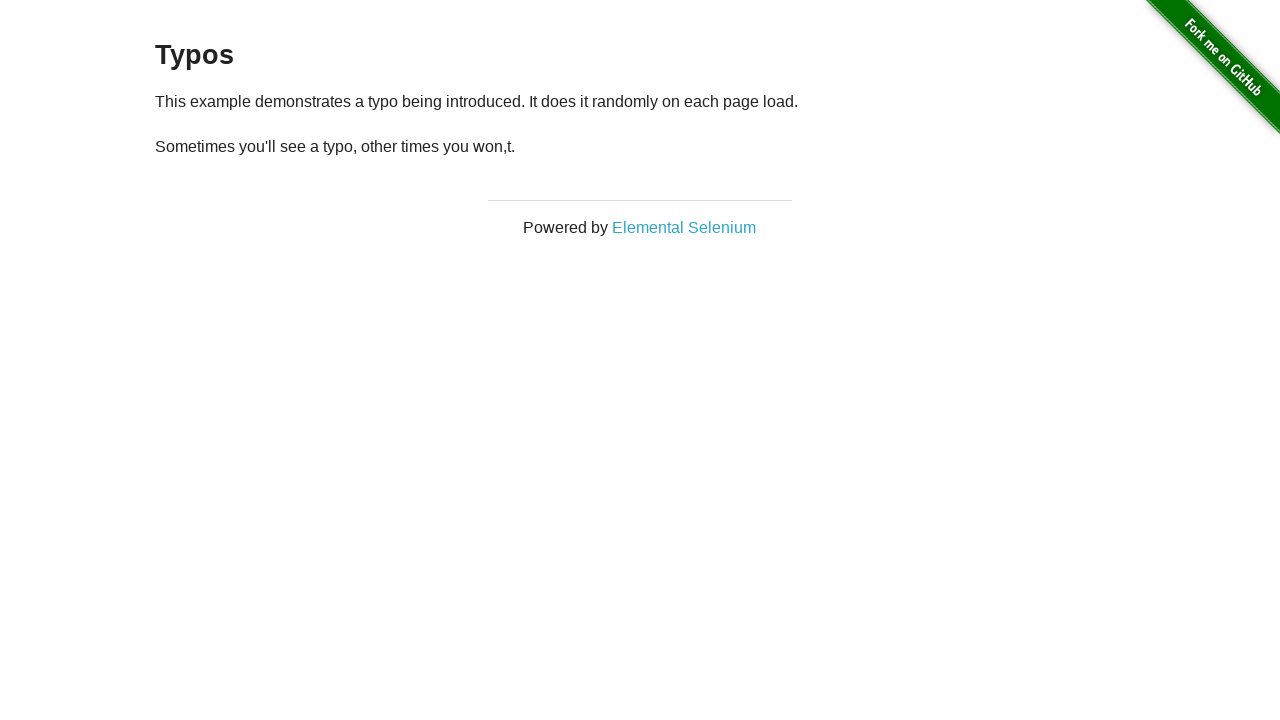

Reloaded page to check for typos (attempt 8)
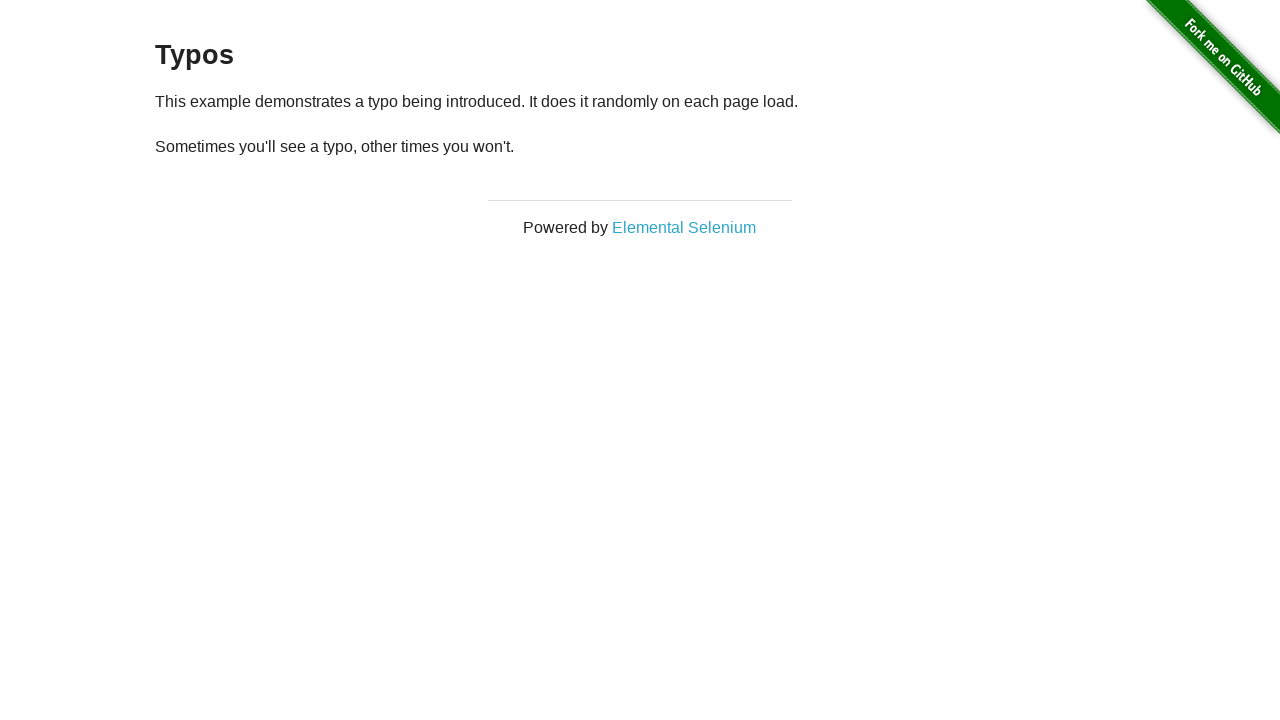

Retrieved text content on attempt 9
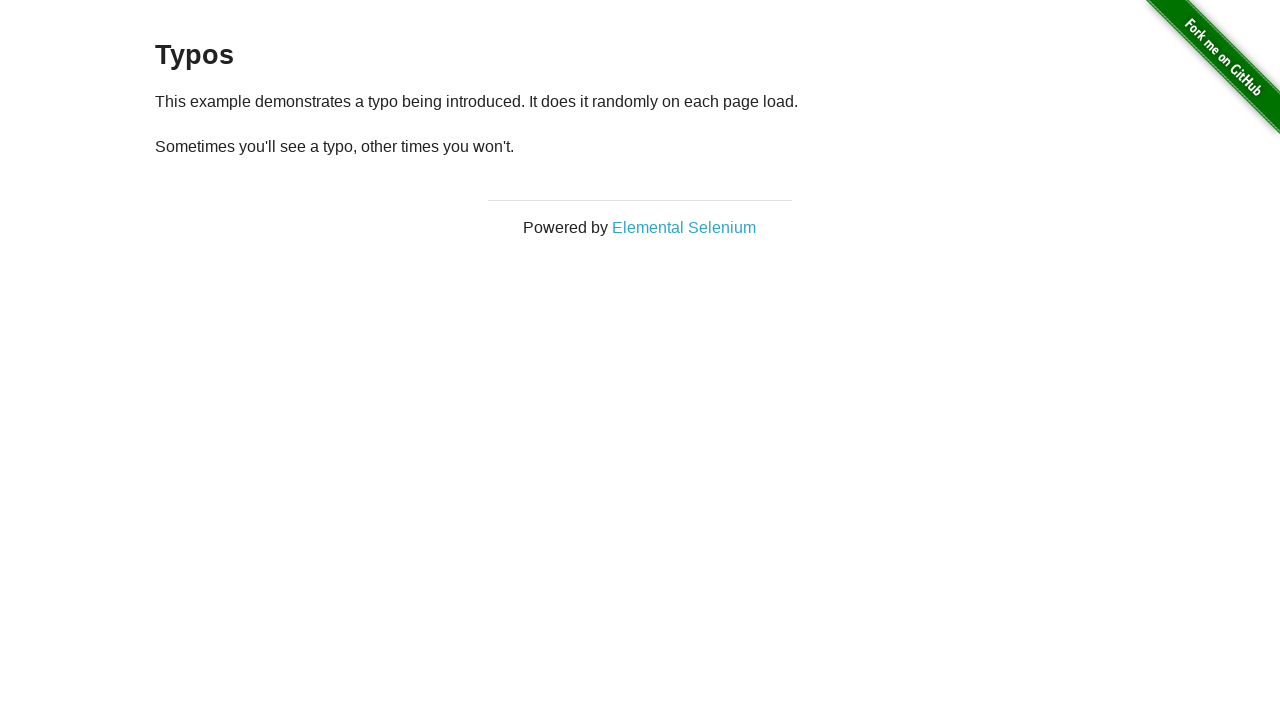

Reloaded page to check for typos (attempt 9)
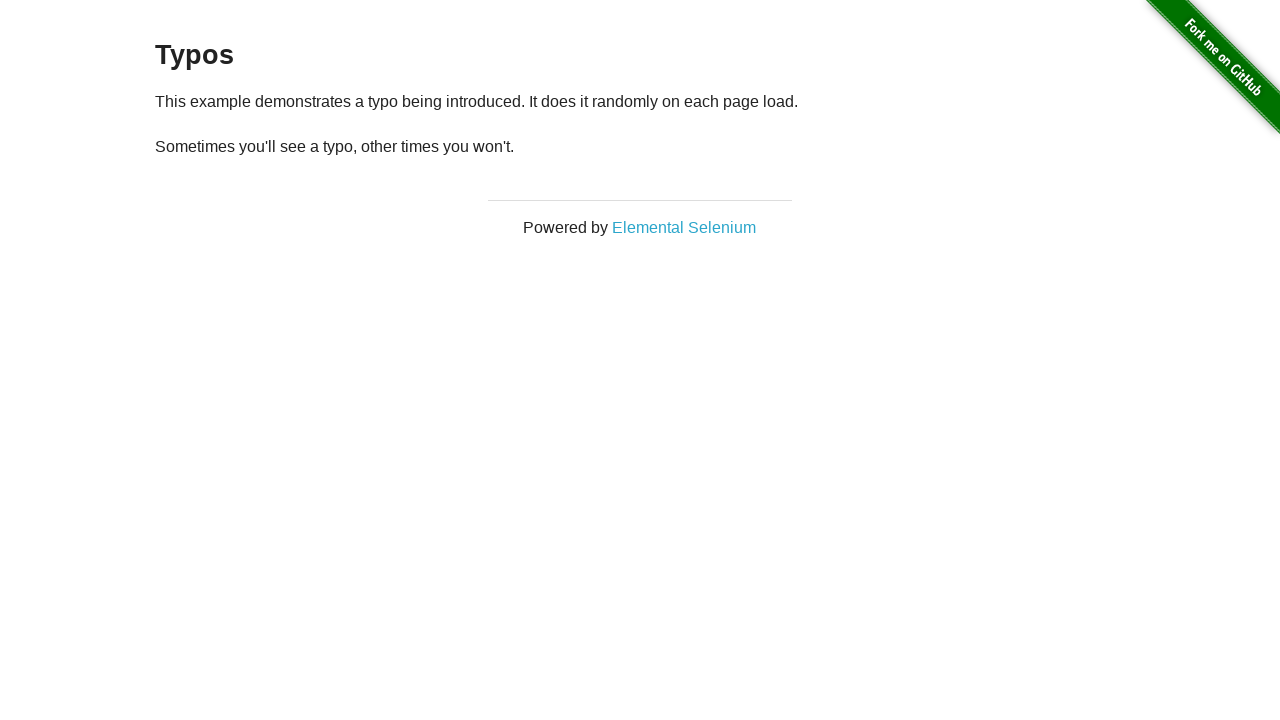

Retrieved text content on attempt 10
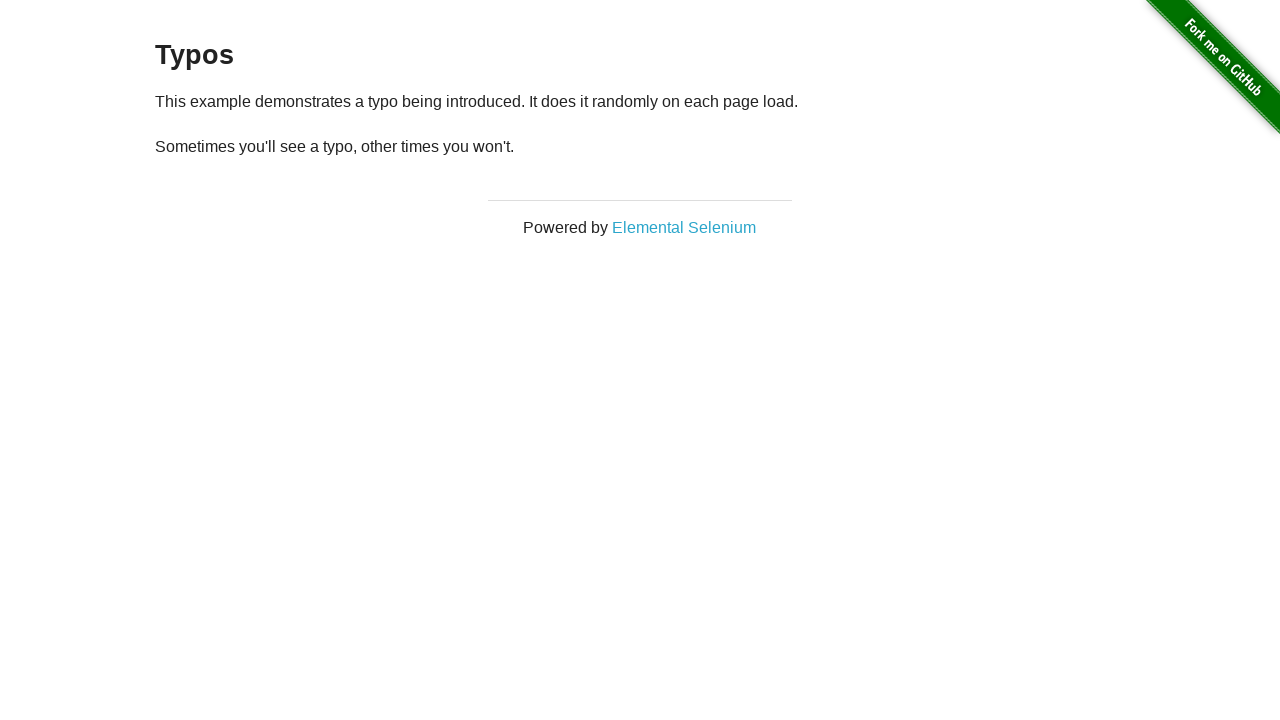

Reloaded page to check for typos (attempt 10)
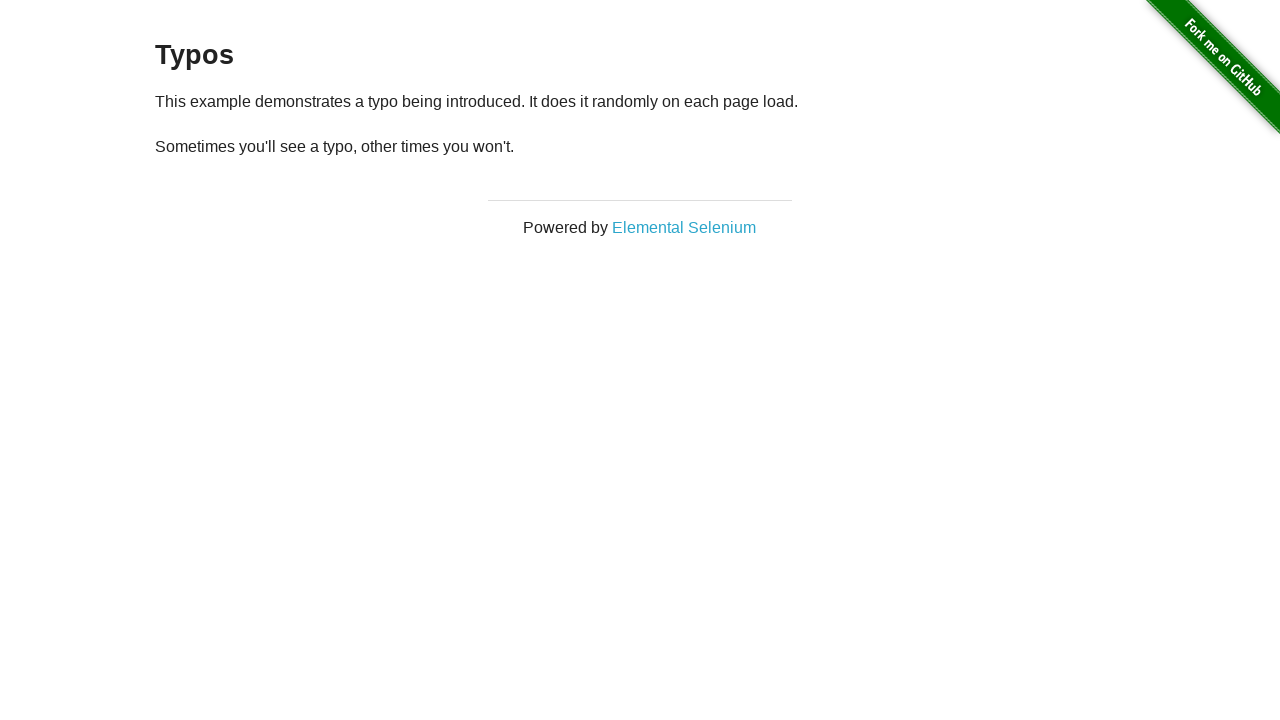

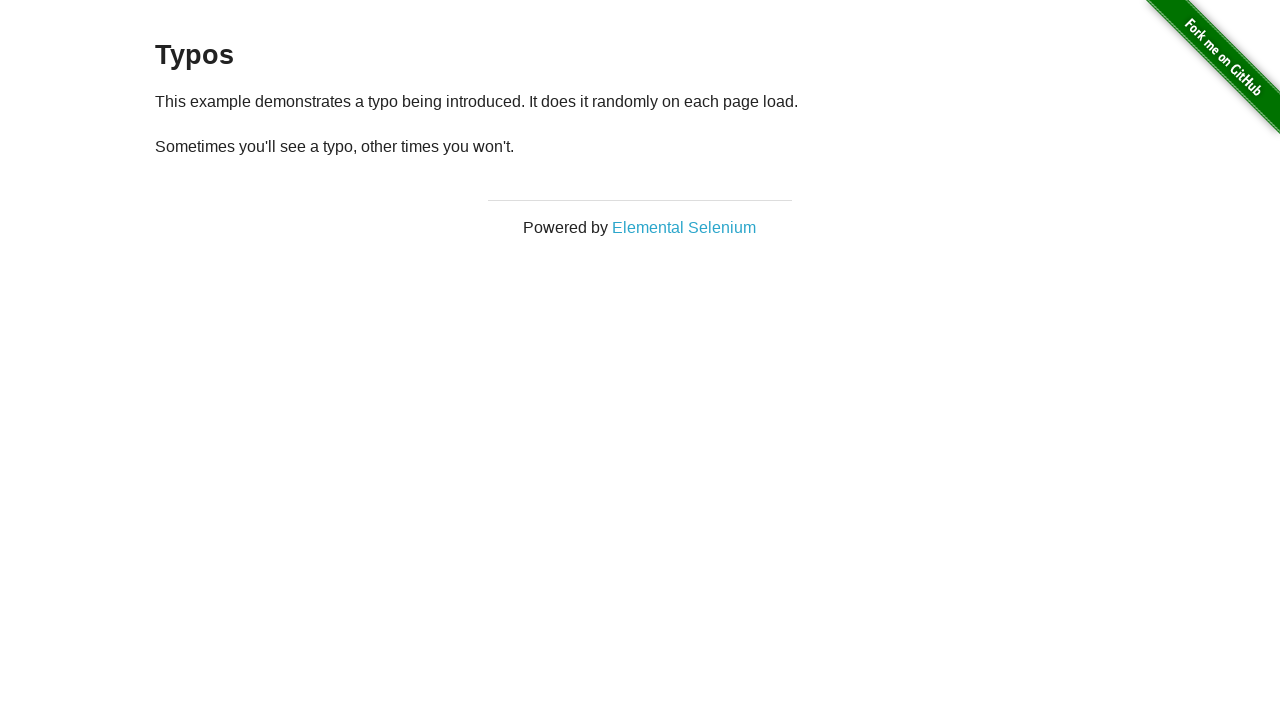